Tests that adding a doctor without a name/username is not allowed

Starting URL: https://sitetc1kaykywaleskabreno.vercel.app/admin

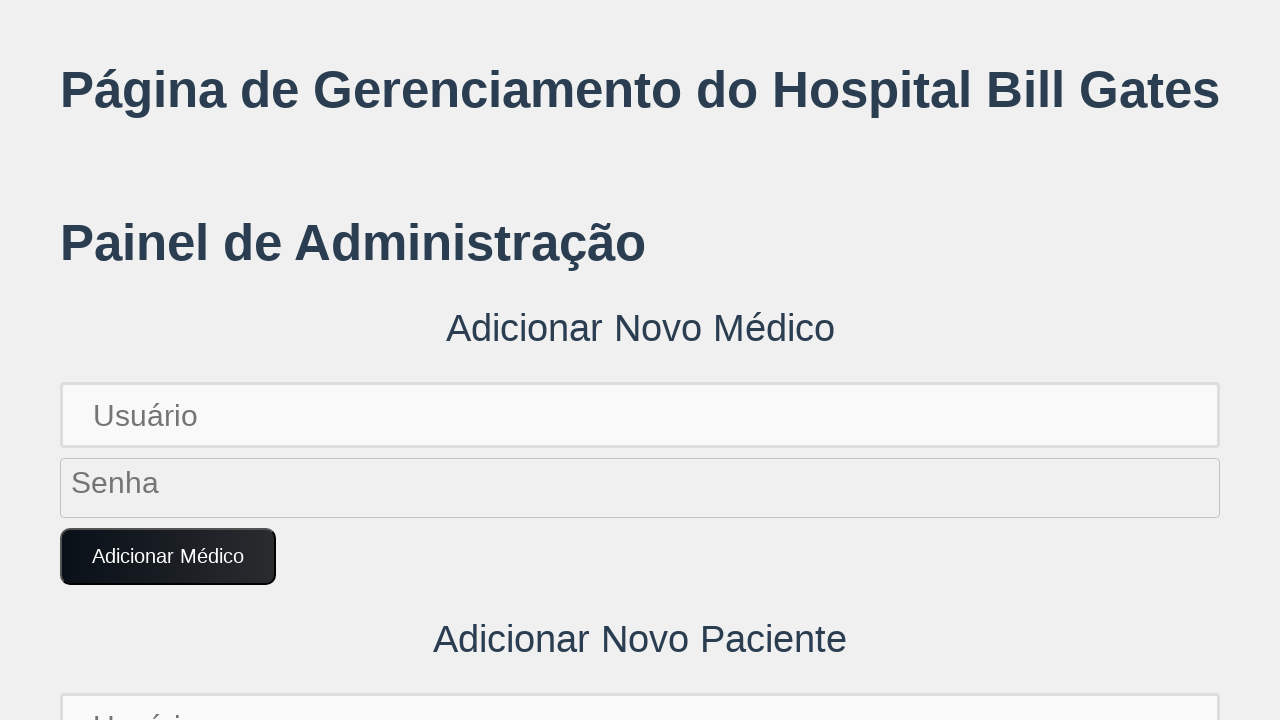

Set up dialog handler to accept alerts
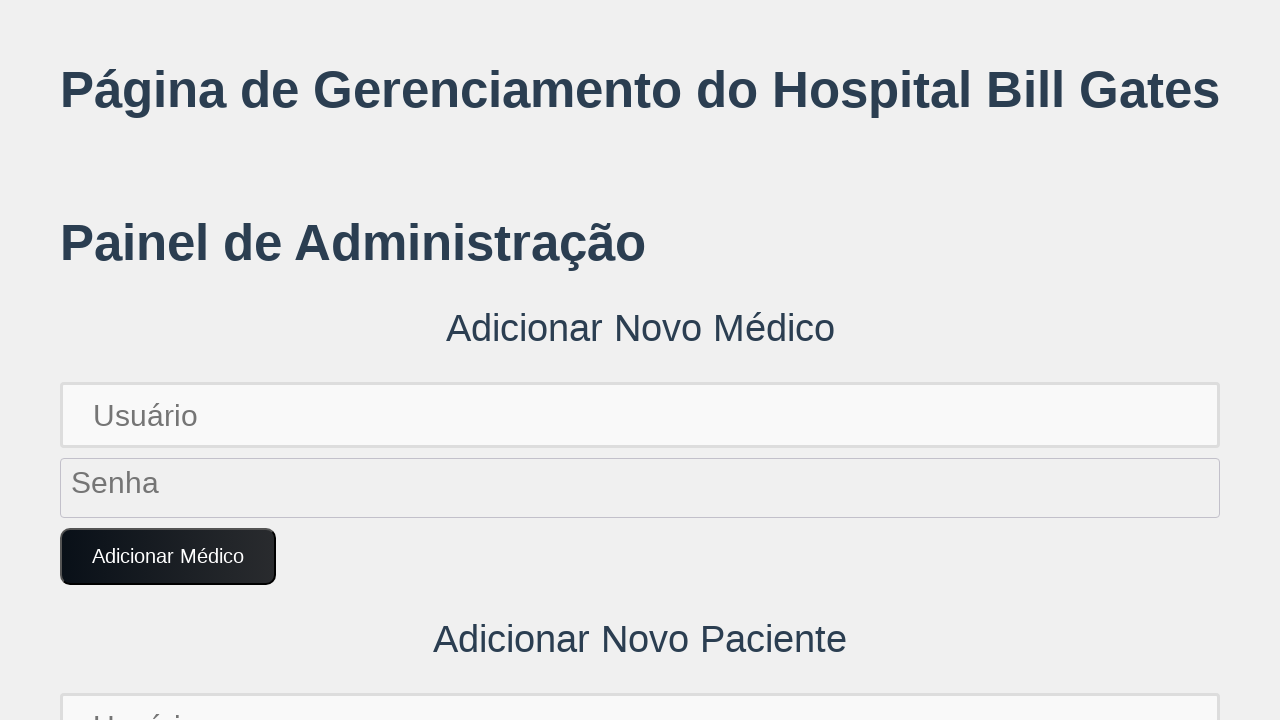

Filled password field with 'SenhaMedico!1749282012', leaving username empty on input[placeholder='Senha']
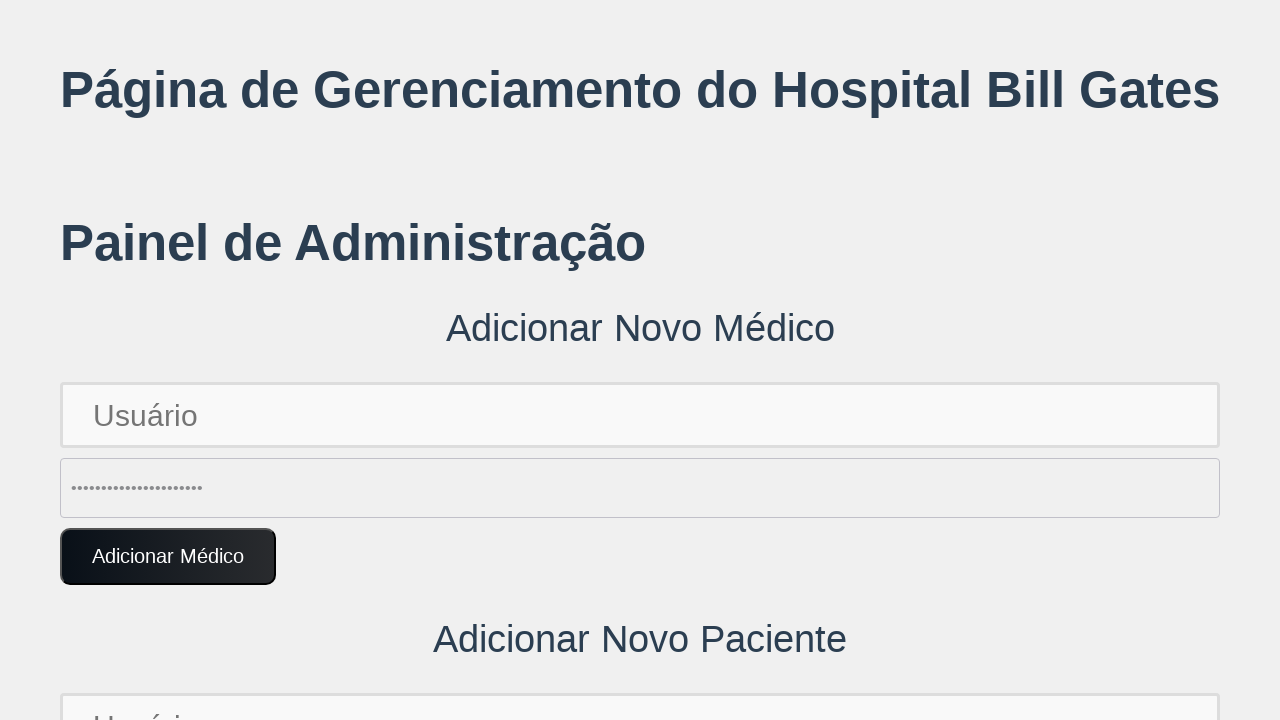

Clicked 'Adicionar Médico' button to attempt adding doctor without name at (168, 557) on button:text('Adicionar Médico')
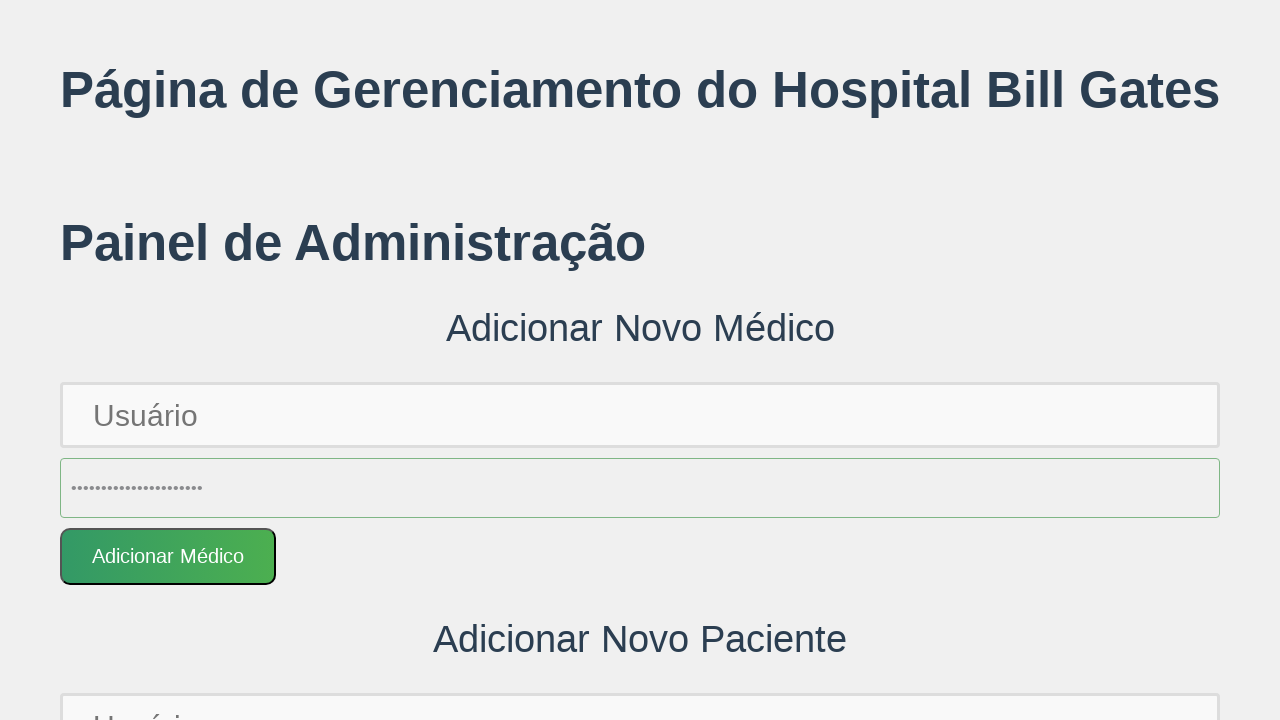

Waited for validation response
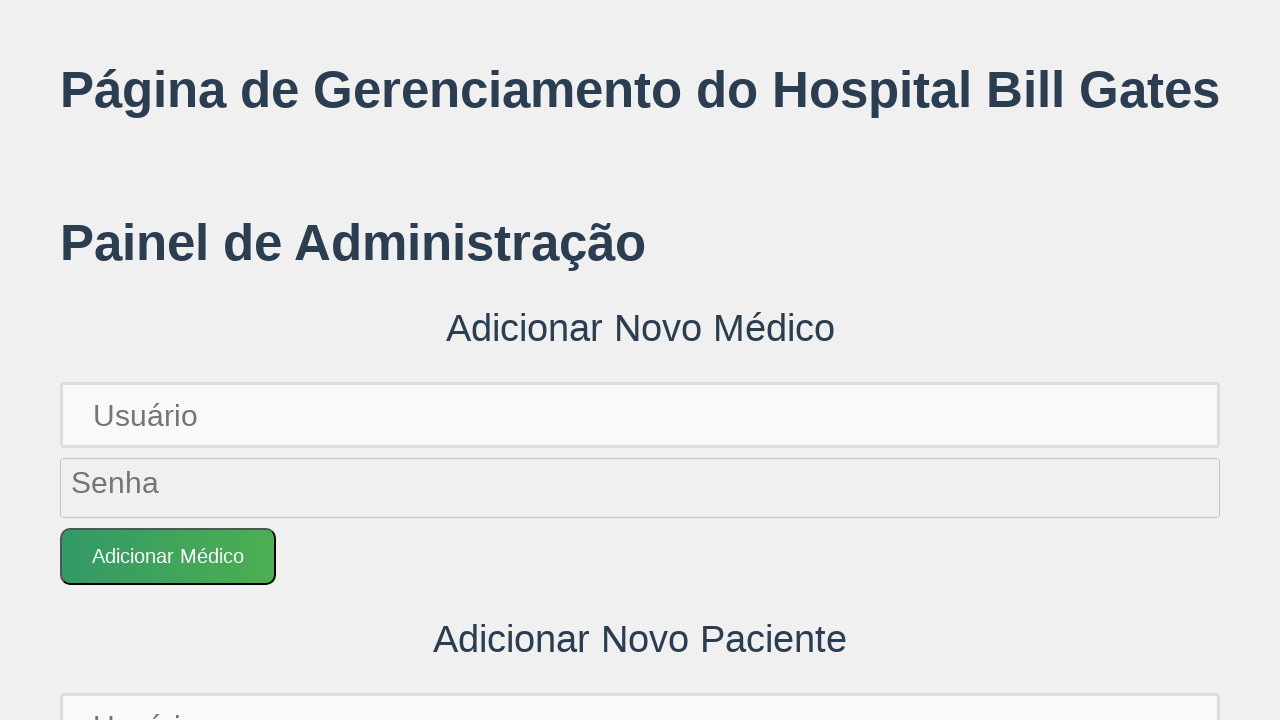

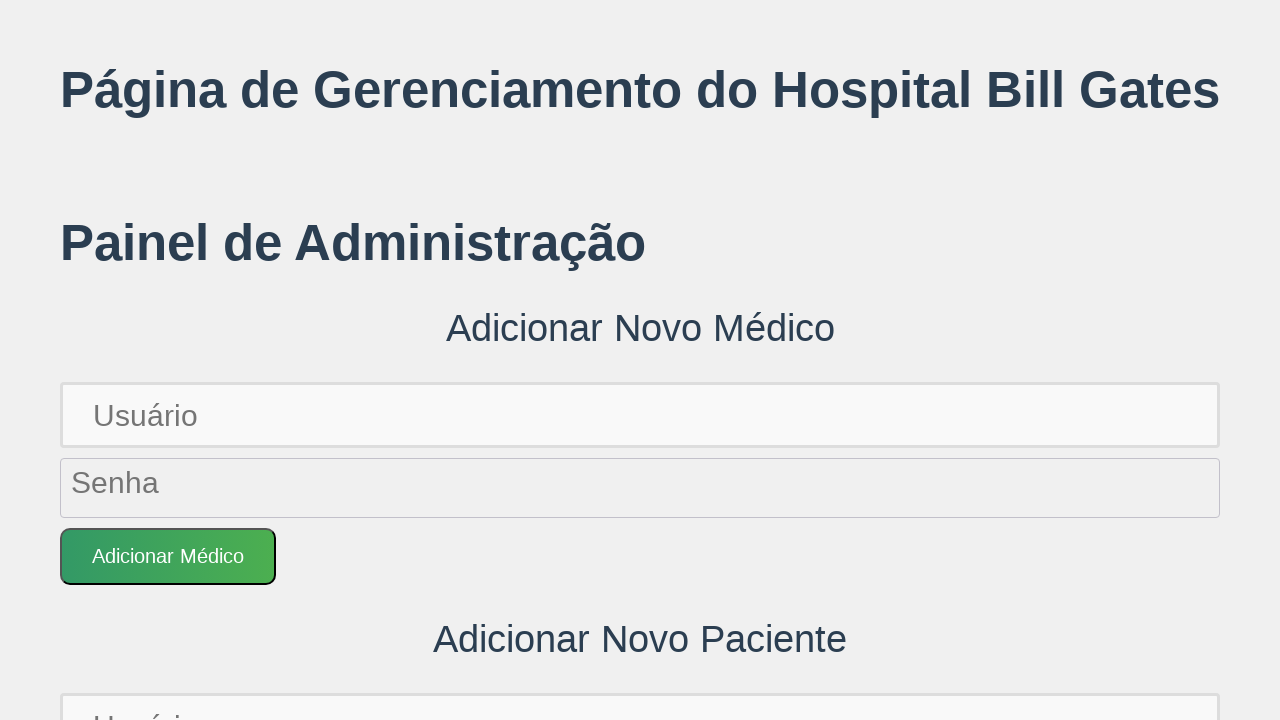